Validates that the GitHub link has the correct href attribute

Starting URL: https://jaredwebber.dev

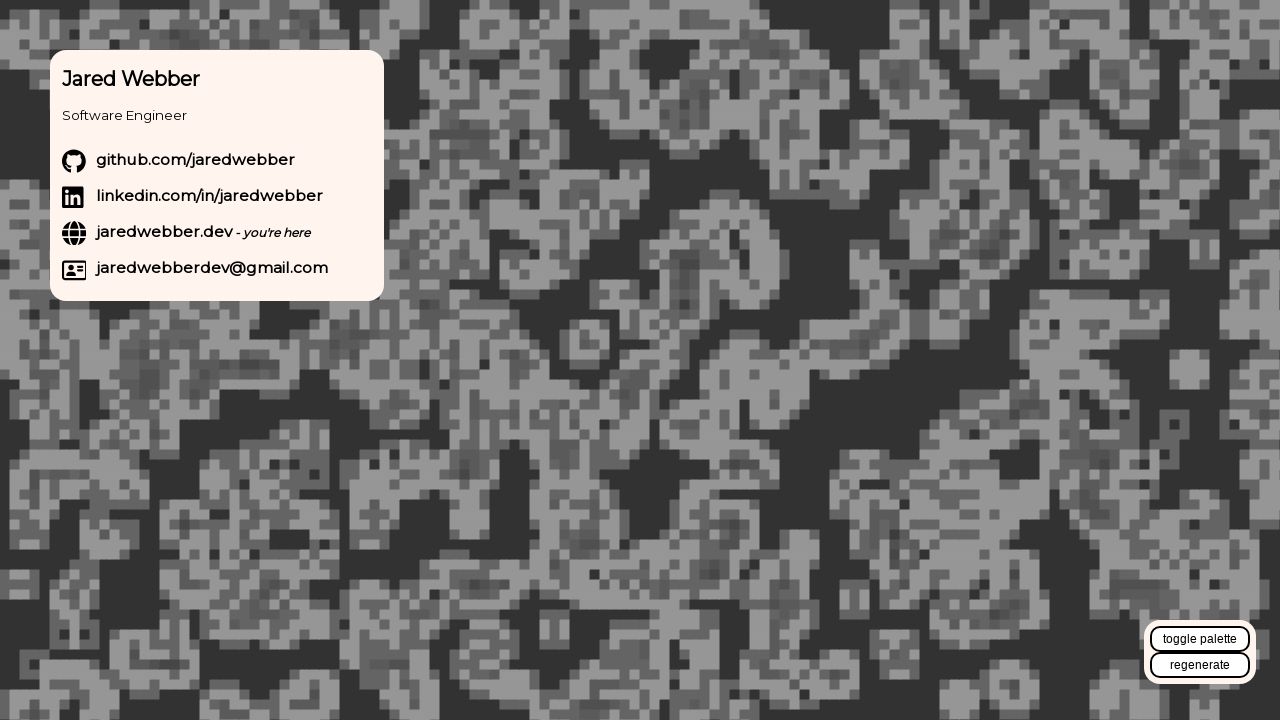

Located GitHub link element with name 'github.com/jaredwebber'
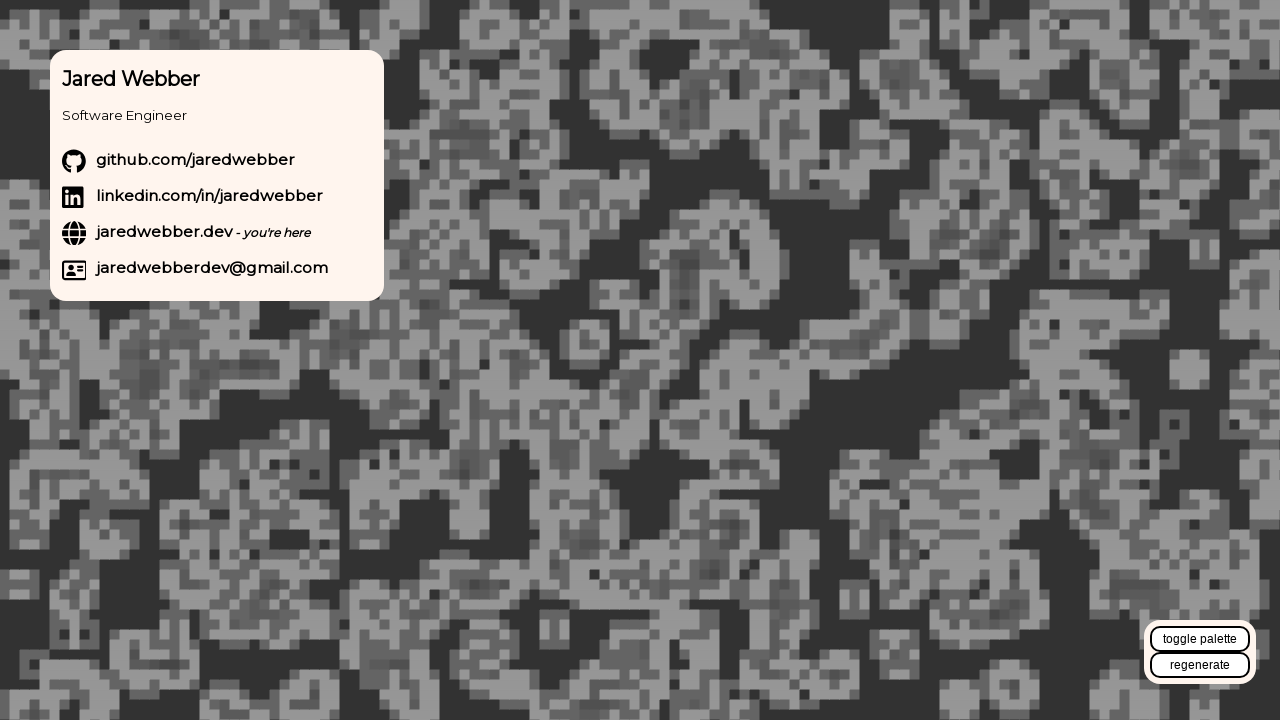

Verified GitHub link href attribute equals 'https://github.com/jaredwebber'
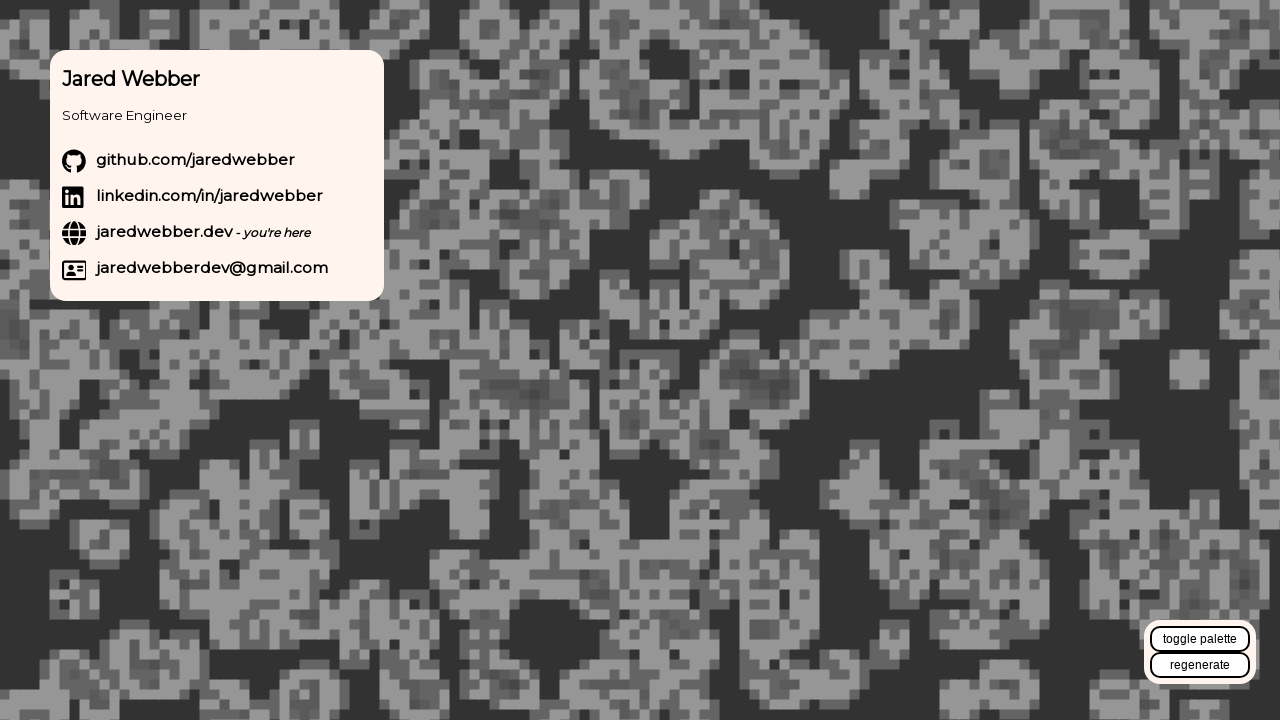

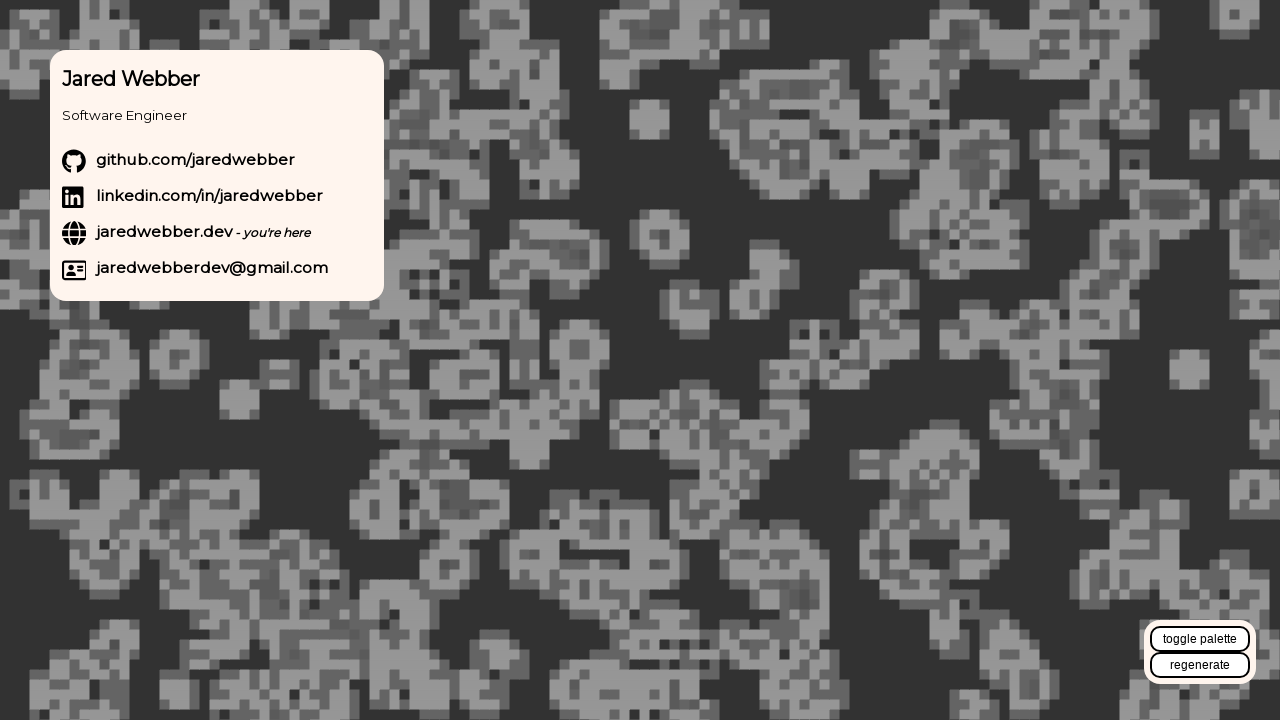